Tests e-commerce cart functionality by adding specific vegetables (Cucumber, Cauliflower, Carrot, Tomato, Raspberry) to the cart, proceeding to checkout, and applying a promo code.

Starting URL: https://rahulshettyacademy.com/seleniumPractise/#/

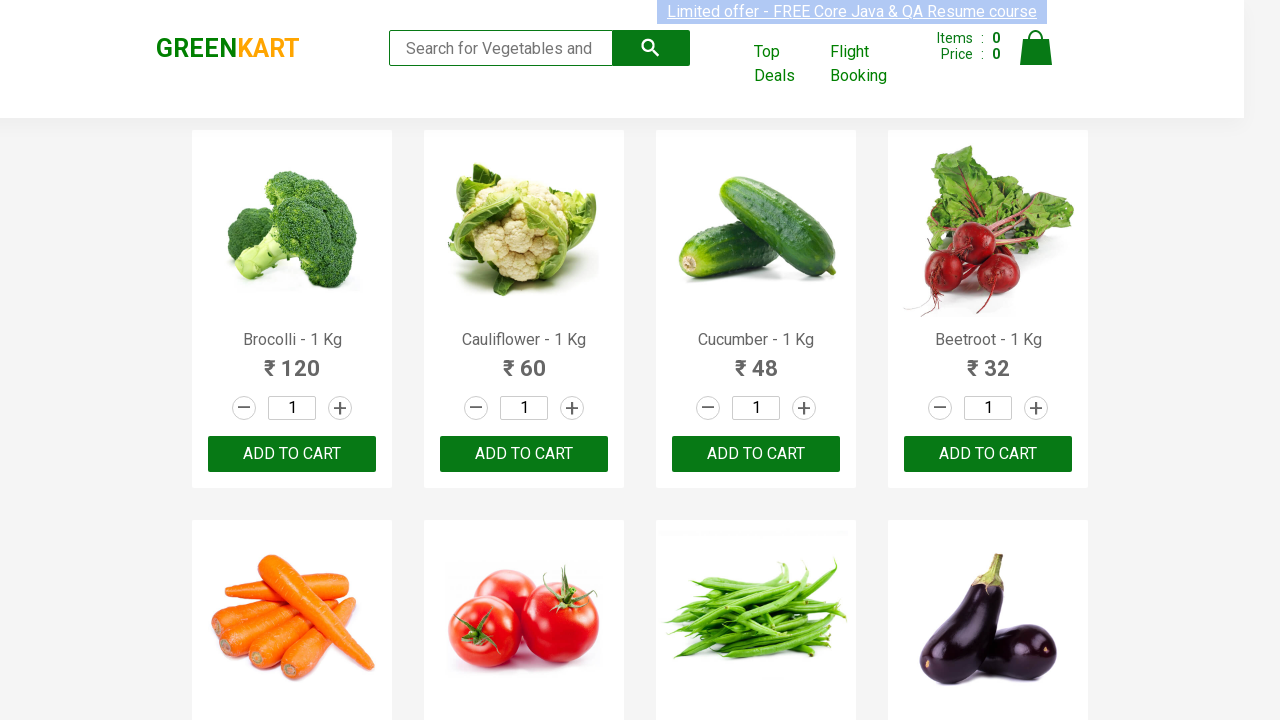

Waited for product names to load
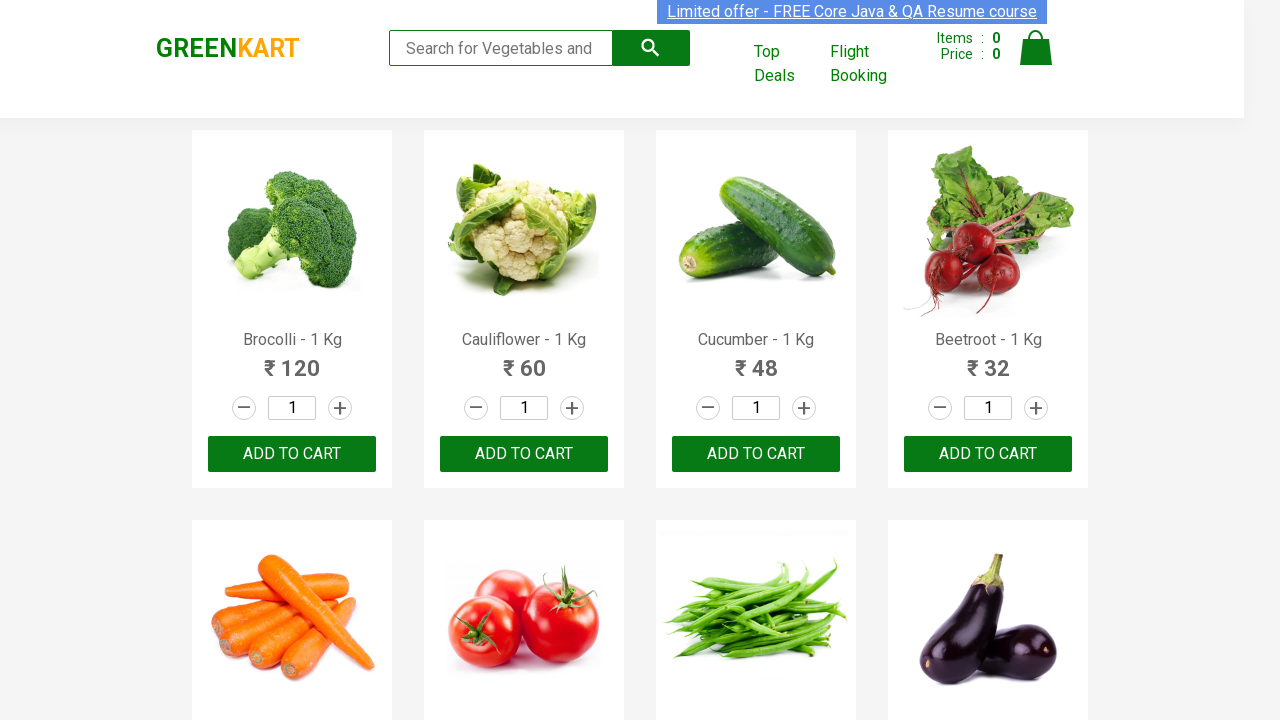

Defined list of vegetables to add to cart
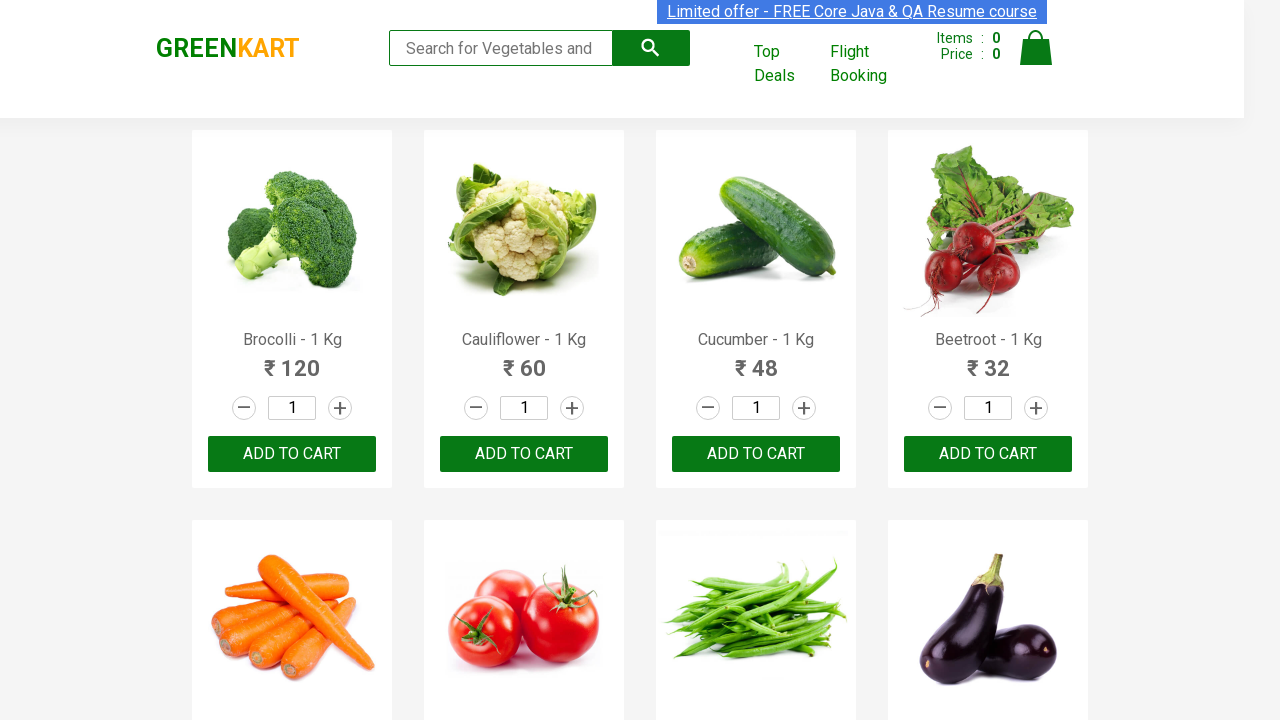

Retrieved all product name elements
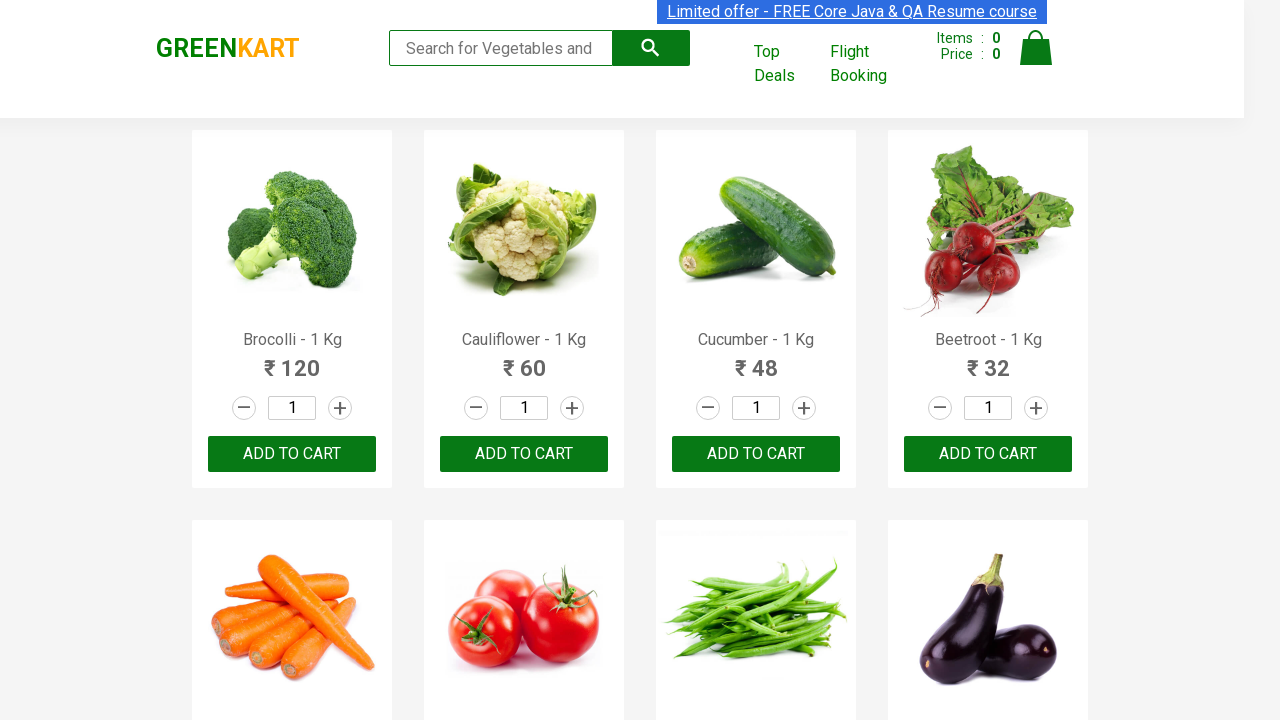

Retrieved all add to cart buttons
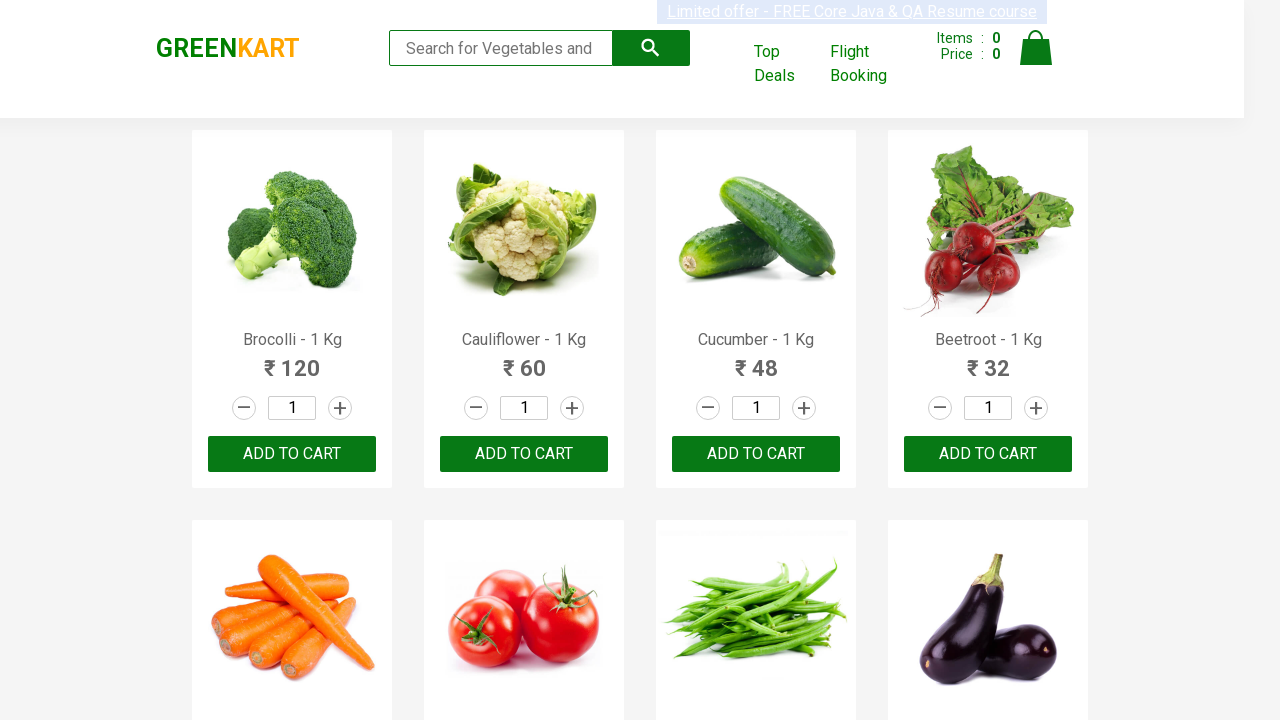

Clicked add to cart button for Cauliflower at (524, 454) on xpath=//div[@class='product-action']/button >> nth=1
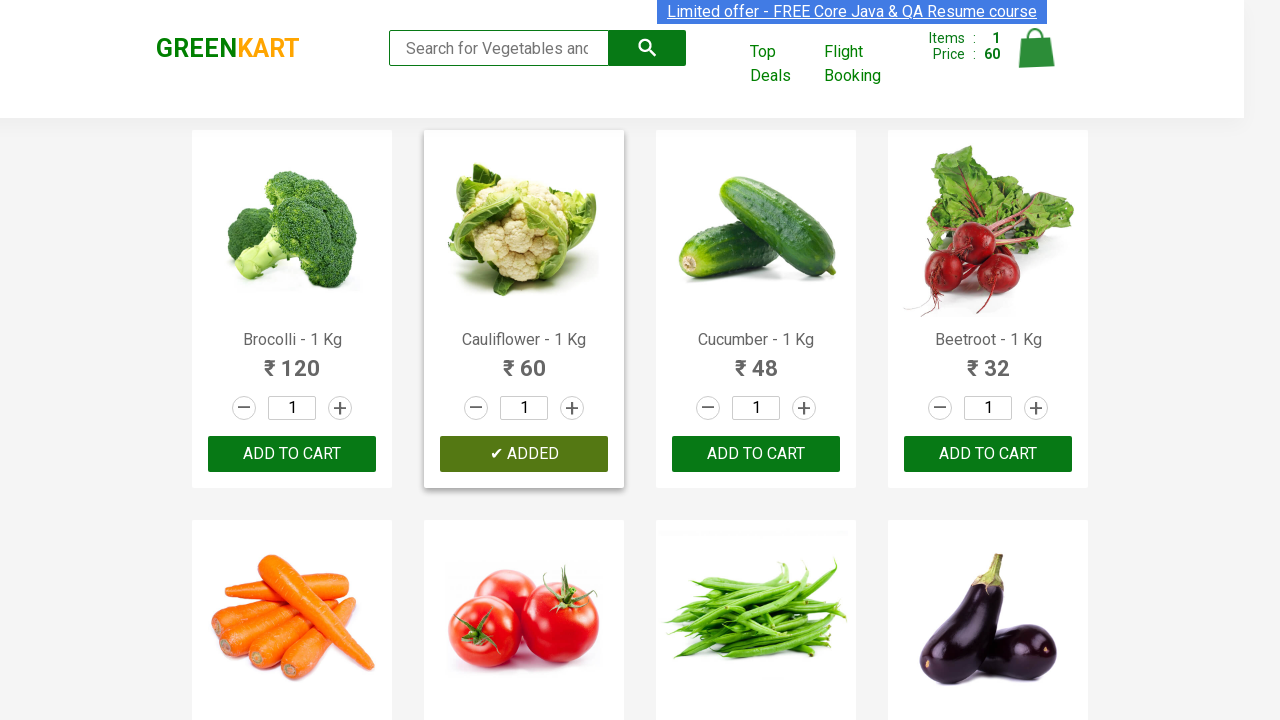

Clicked add to cart button for Cucumber at (756, 454) on xpath=//div[@class='product-action']/button >> nth=2
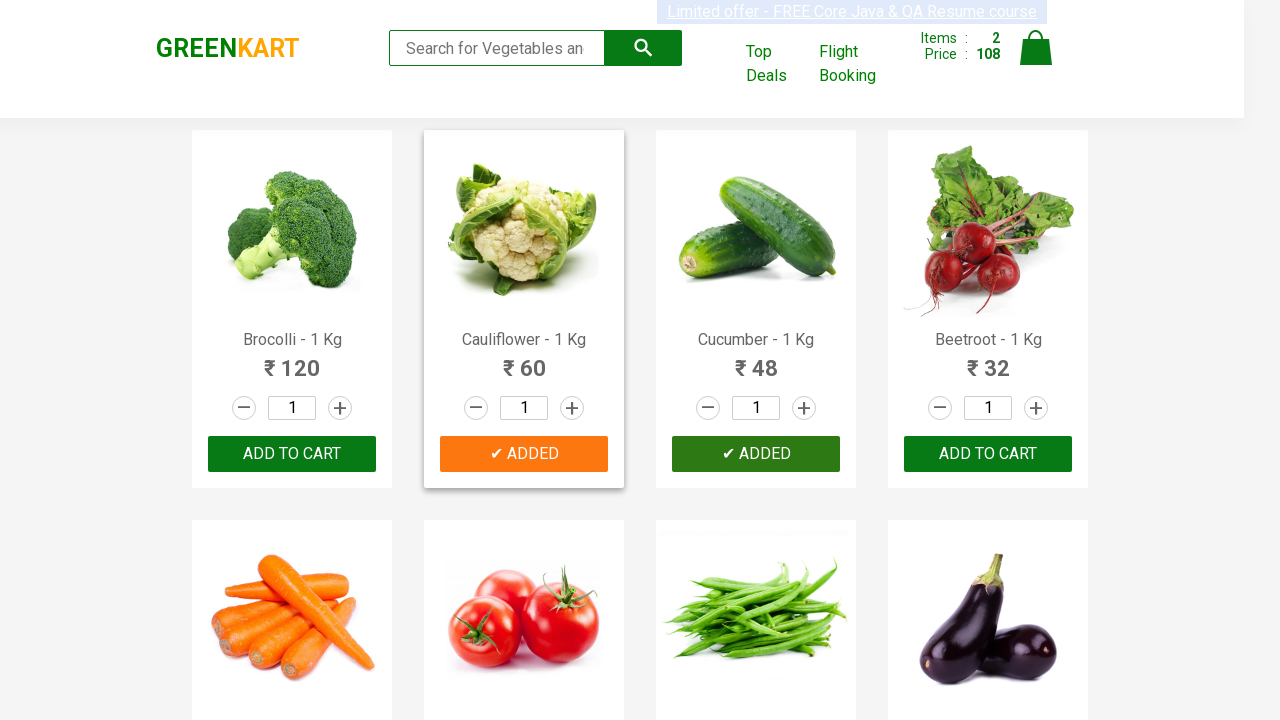

Clicked add to cart button for Carrot at (292, 360) on xpath=//div[@class='product-action']/button >> nth=4
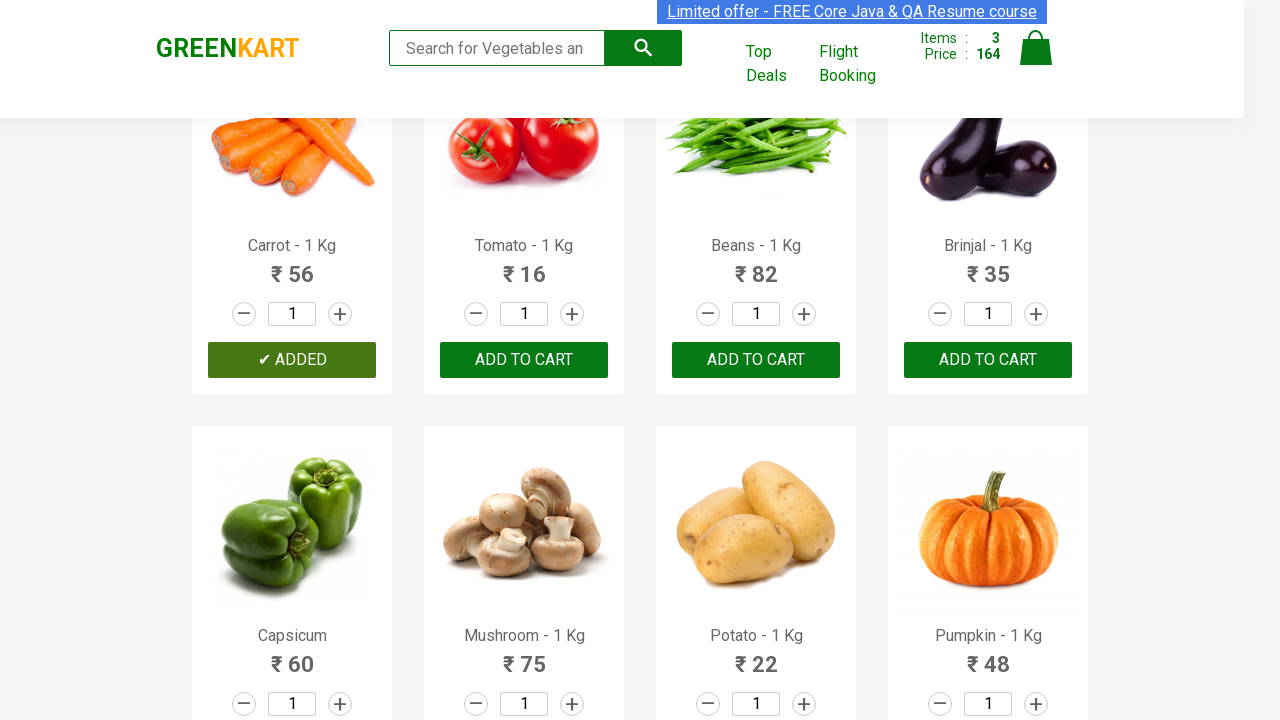

Clicked add to cart button for Tomato at (524, 360) on xpath=//div[@class='product-action']/button >> nth=5
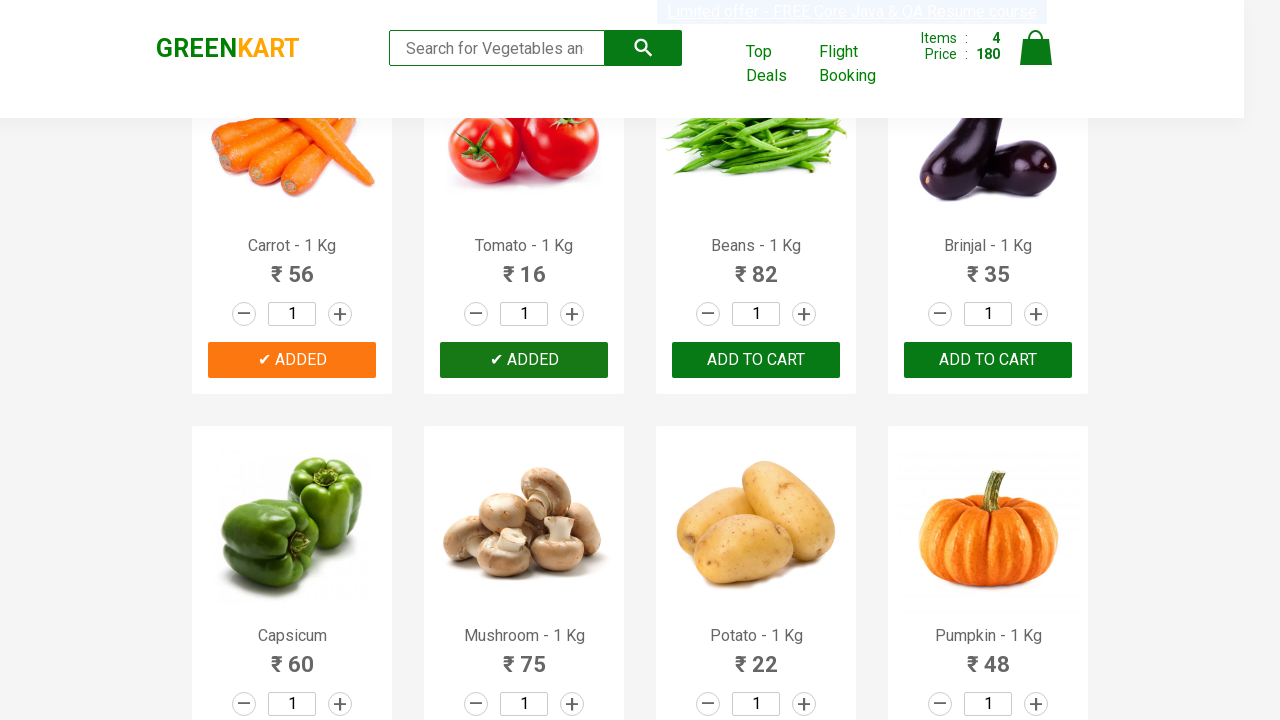

Clicked add to cart button for Raspberry at (756, 360) on xpath=//div[@class='product-action']/button >> nth=22
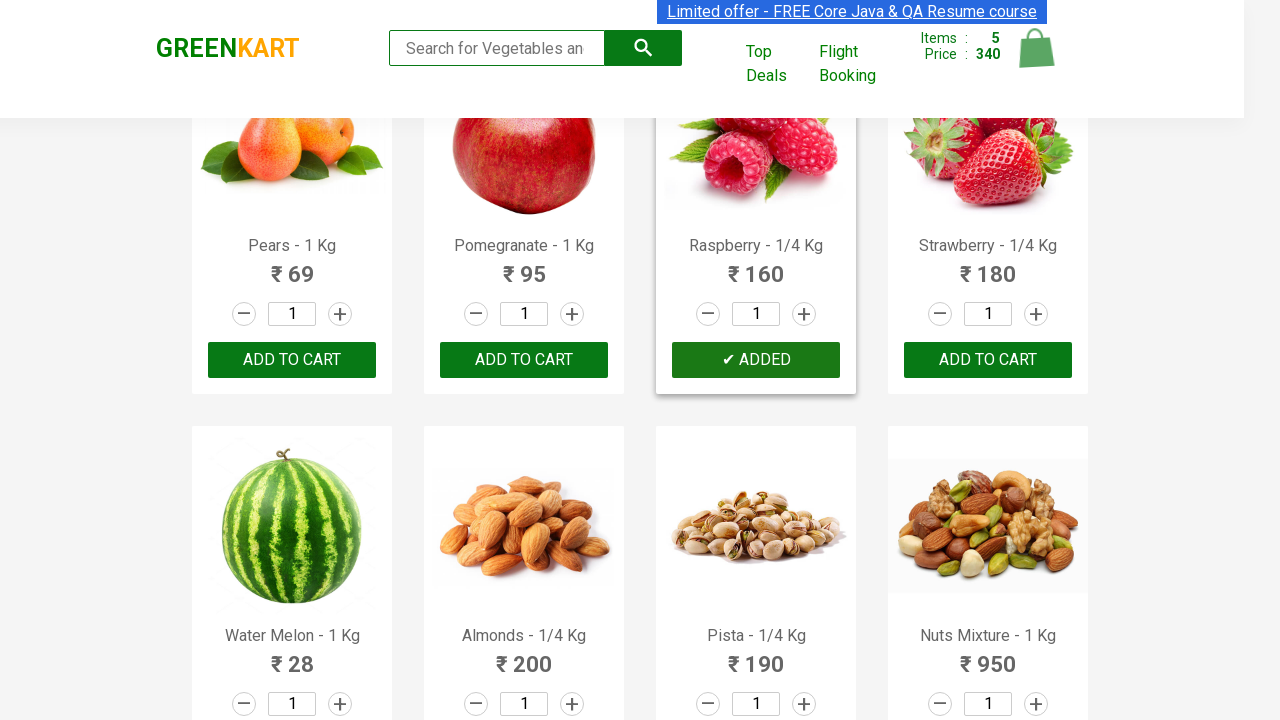

Waited for cart to update
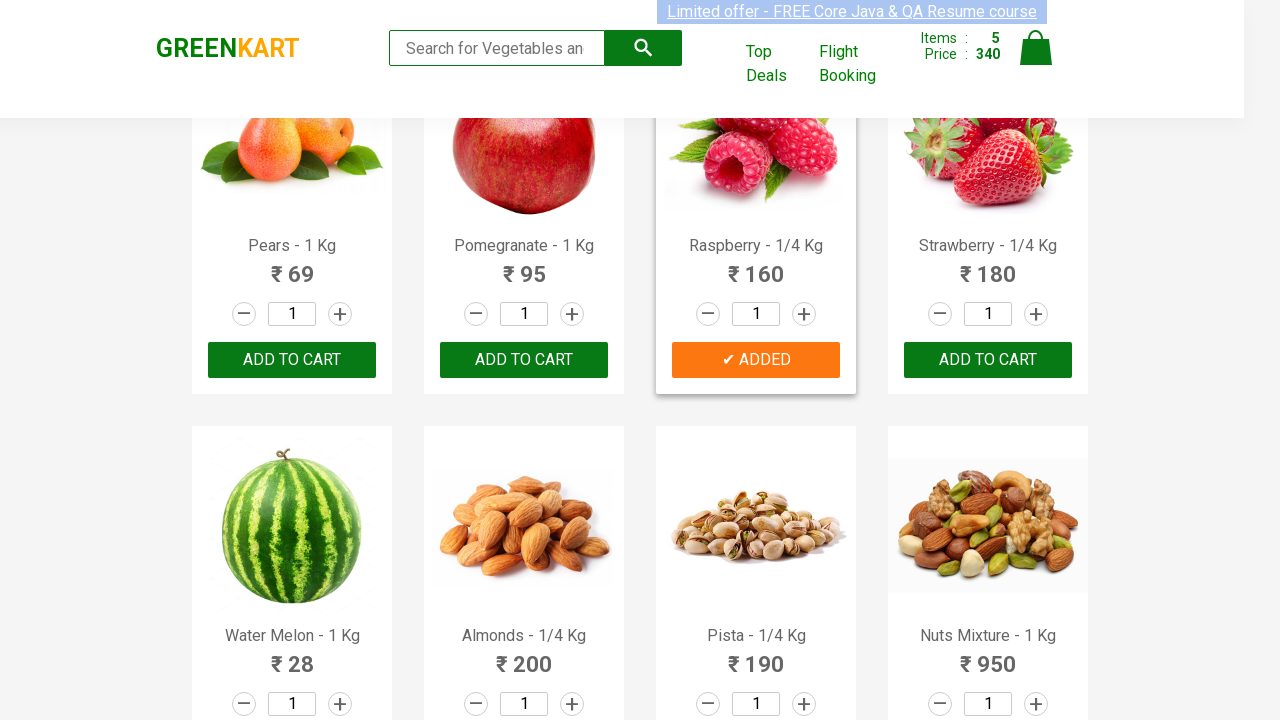

Clicked on cart icon at (1036, 48) on img[alt='Cart']
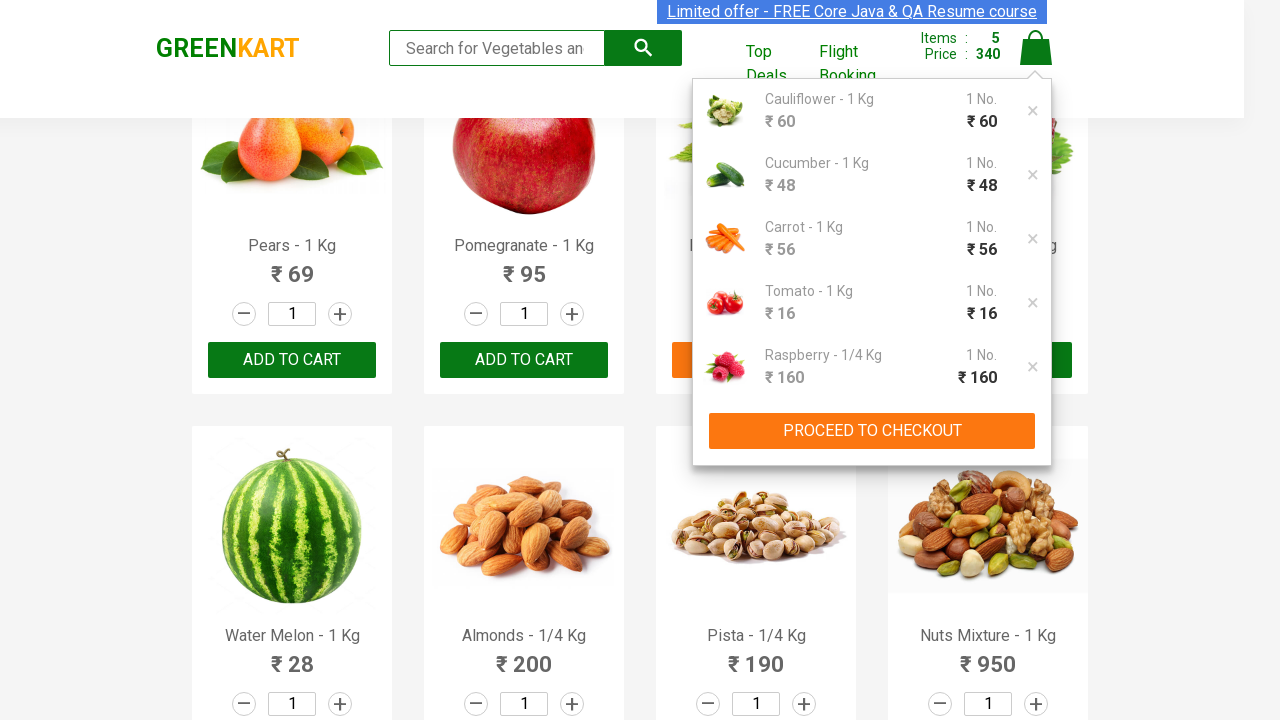

Clicked PROCEED TO CHECKOUT button at (872, 431) on xpath=//button[contains(text(),'PROCEED TO CHECKOUT')]
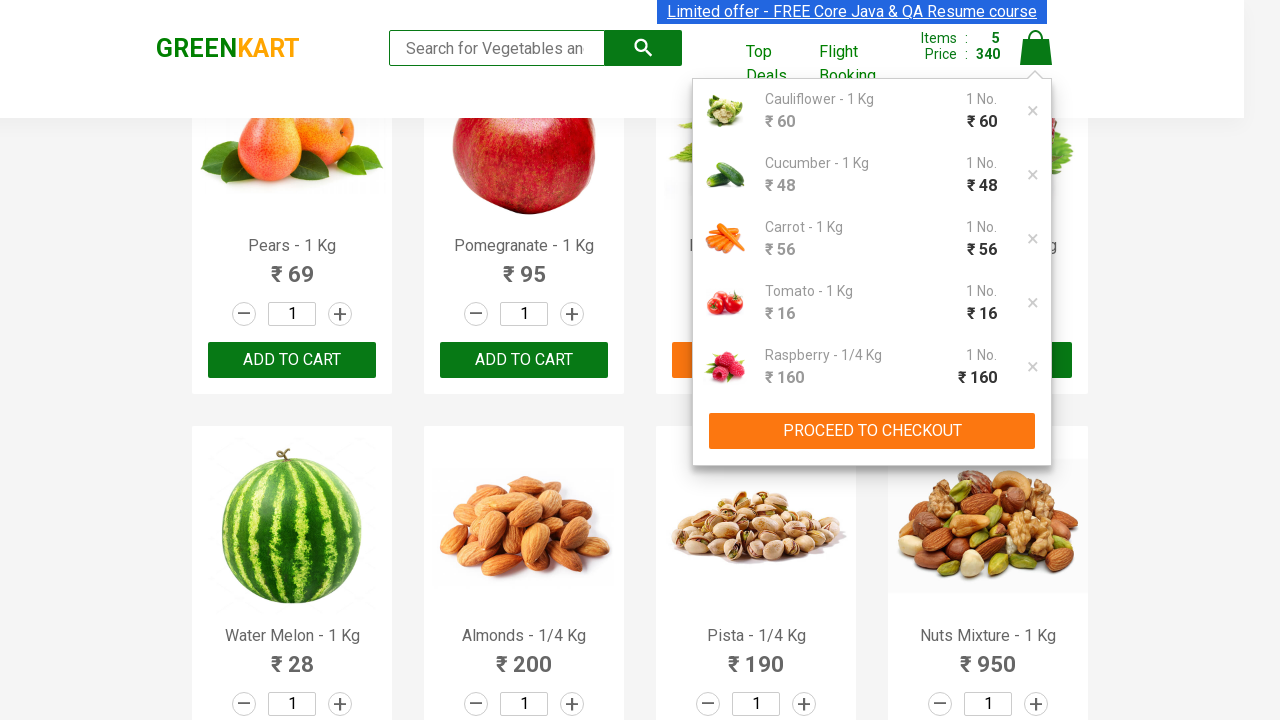

Entered promo code 'rahulshettyacademy' on input.promoCode
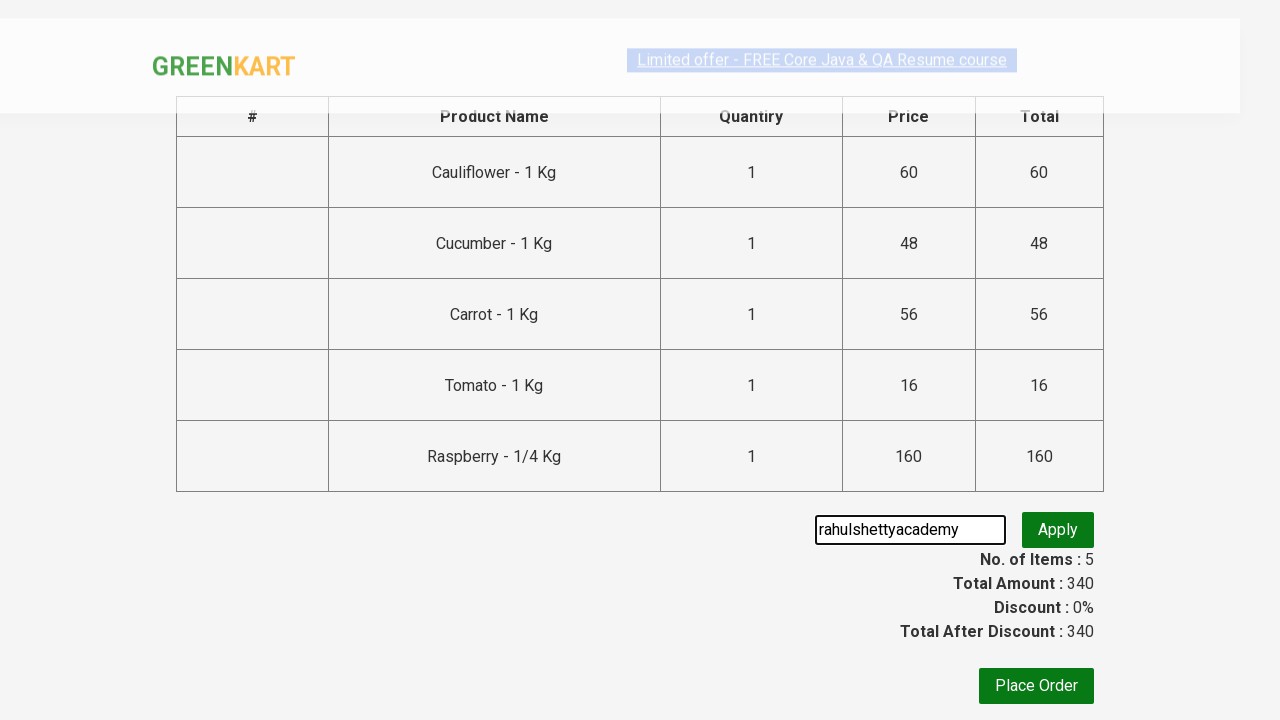

Clicked apply promo button at (1058, 530) on button.promoBtn
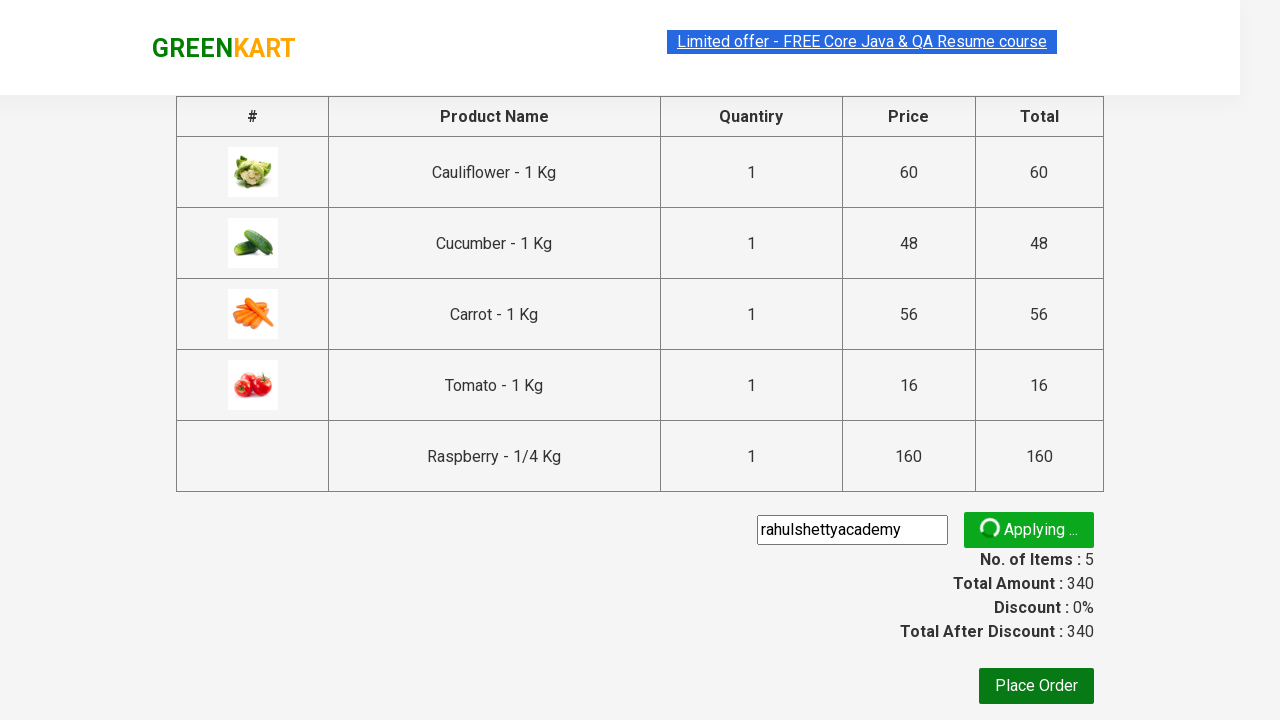

Promo code applied successfully and promo info displayed
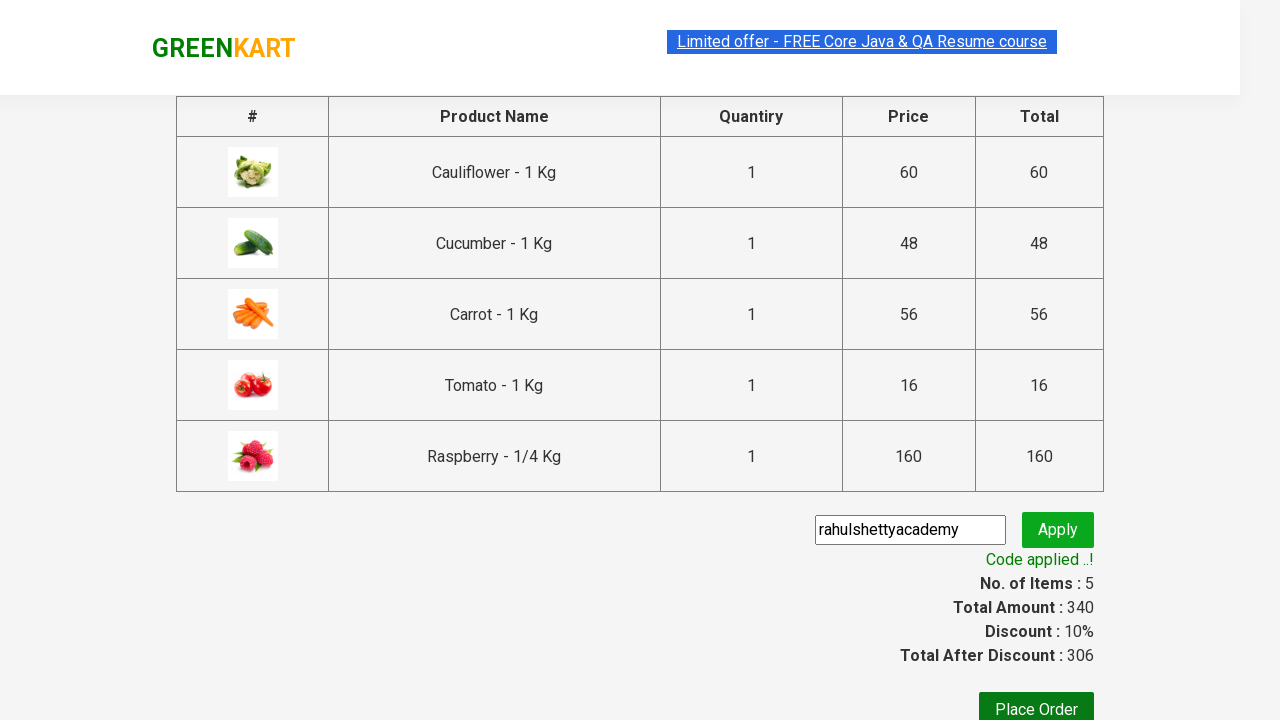

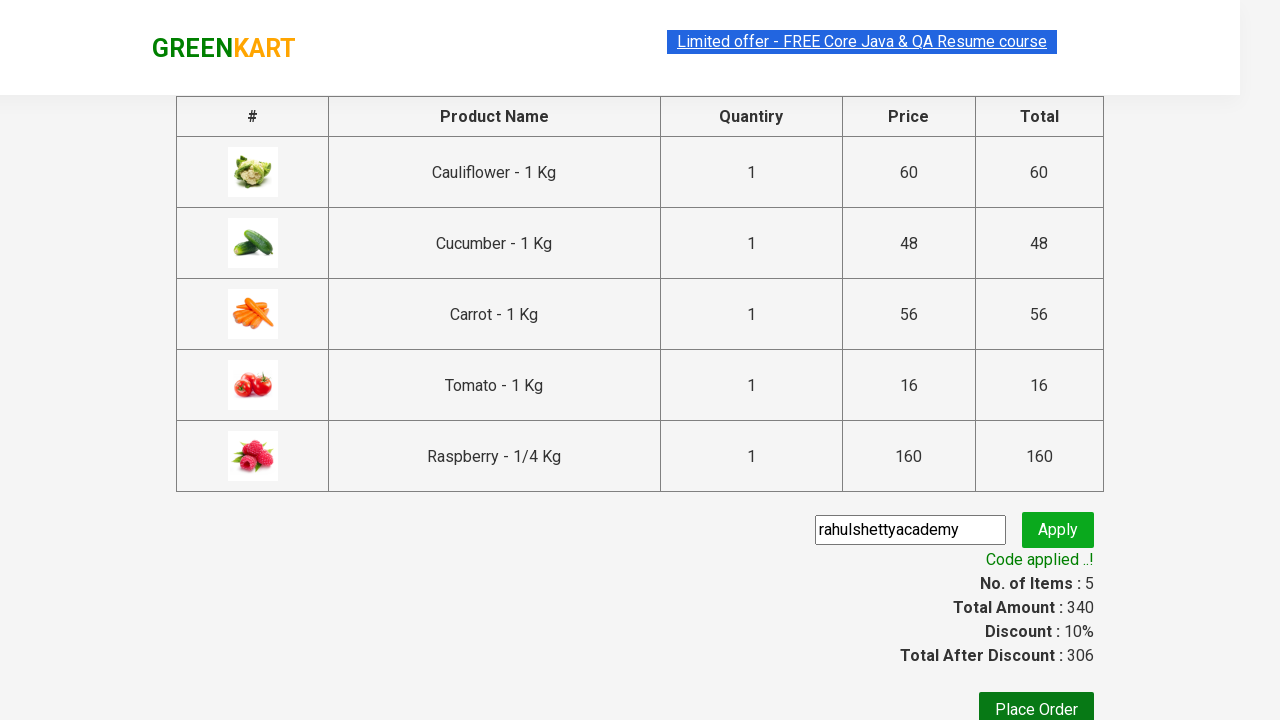